Navigates to the Selenium website and performs scrolling operations - scrolls down 1000 pixels, then scrolls back up 500 pixels

Starting URL: https://www.selenium.dev/

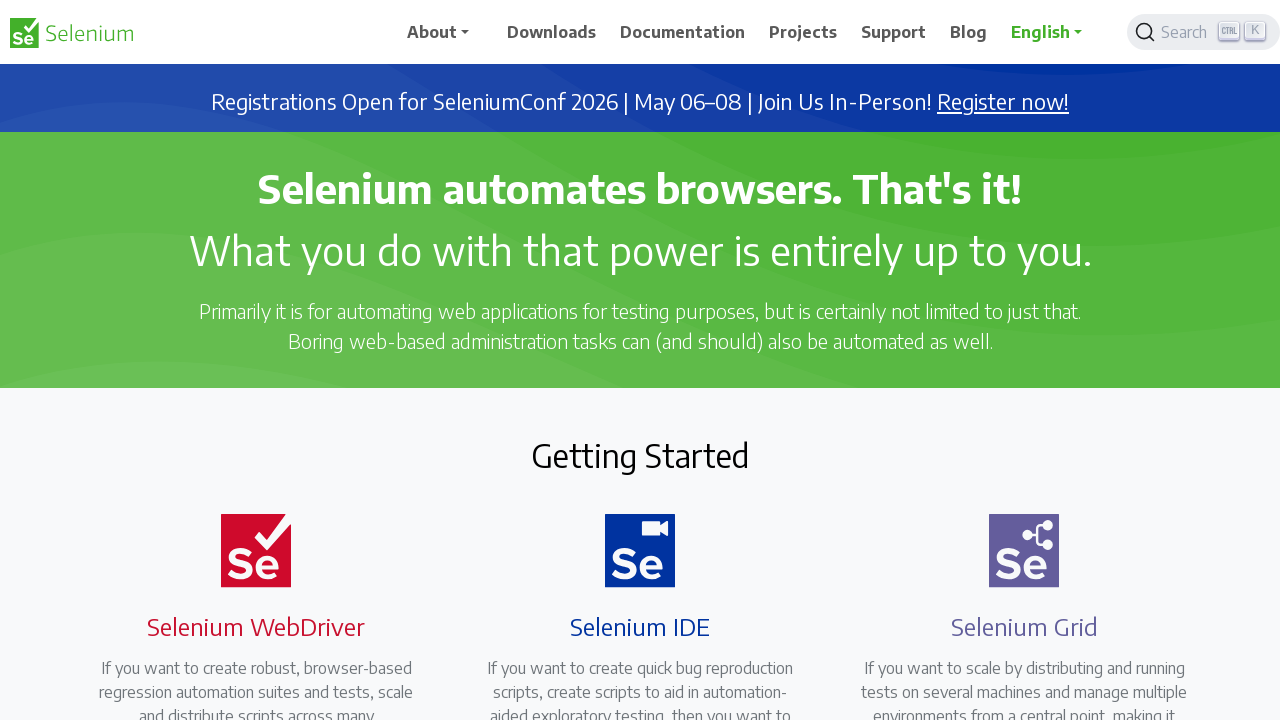

Navigated to Selenium website
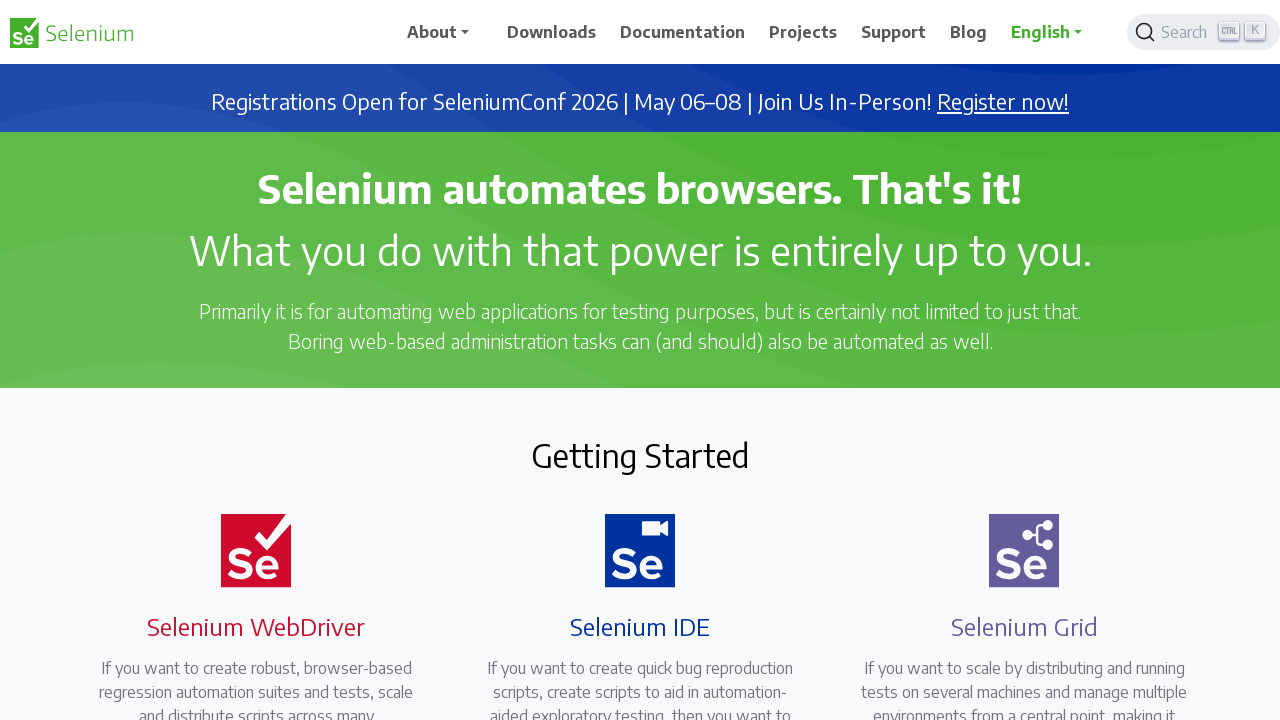

Scrolled down 1000 pixels
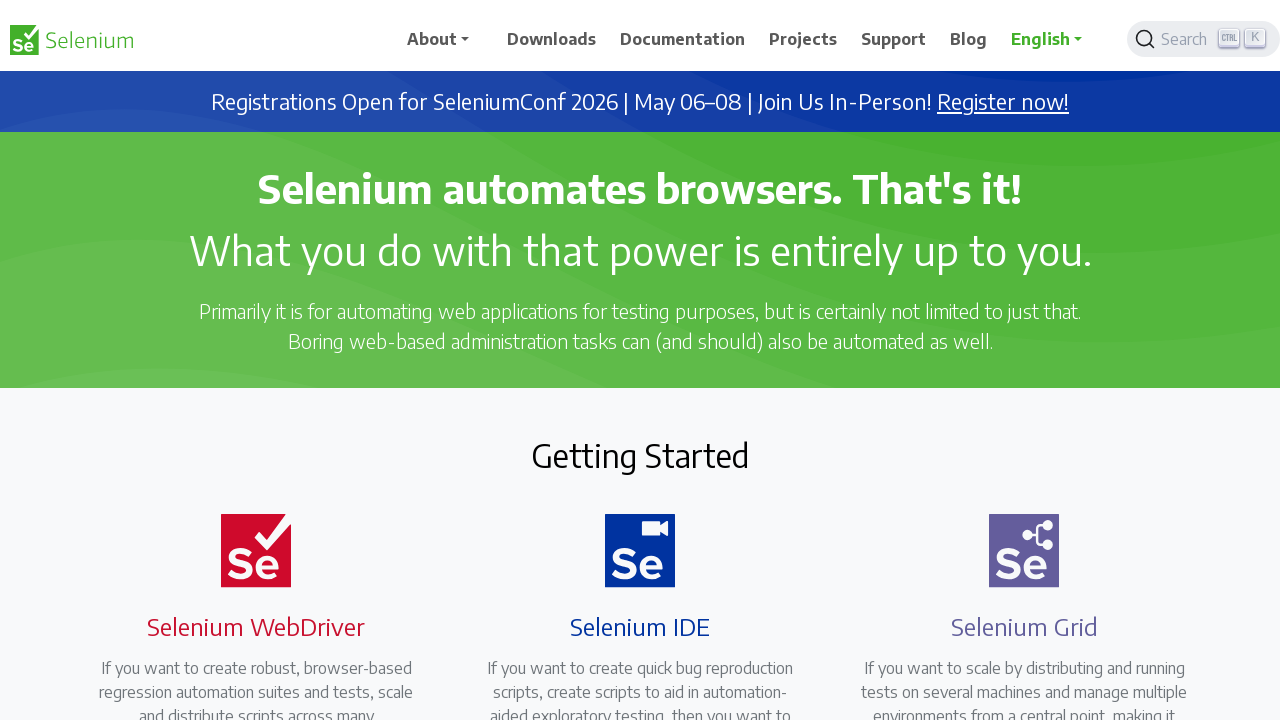

Waited 1 second for scroll effect to be visible
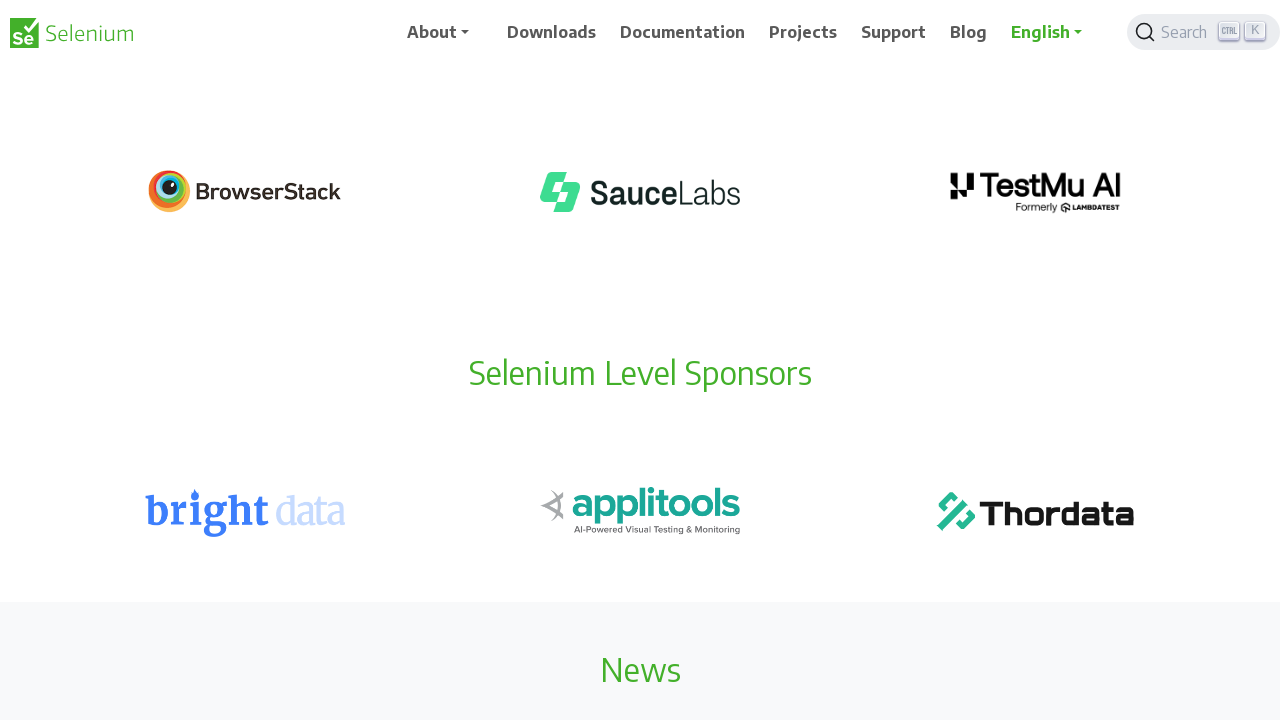

Scrolled back up 500 pixels
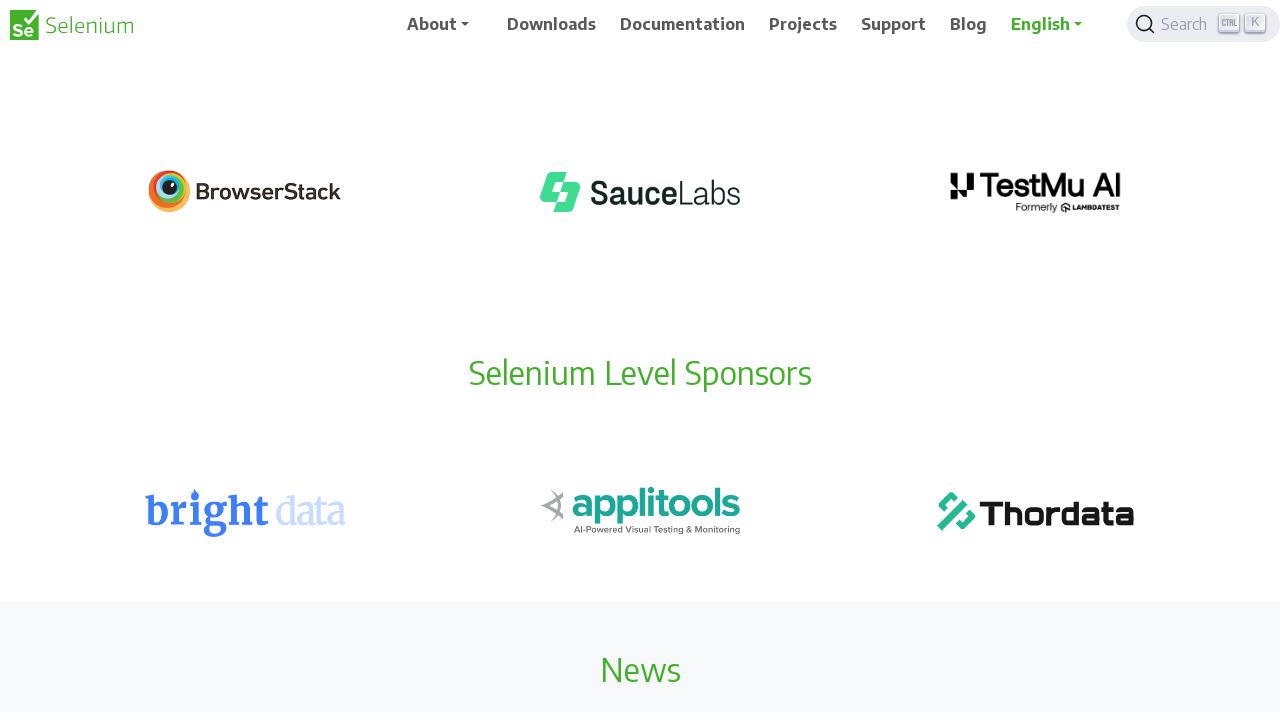

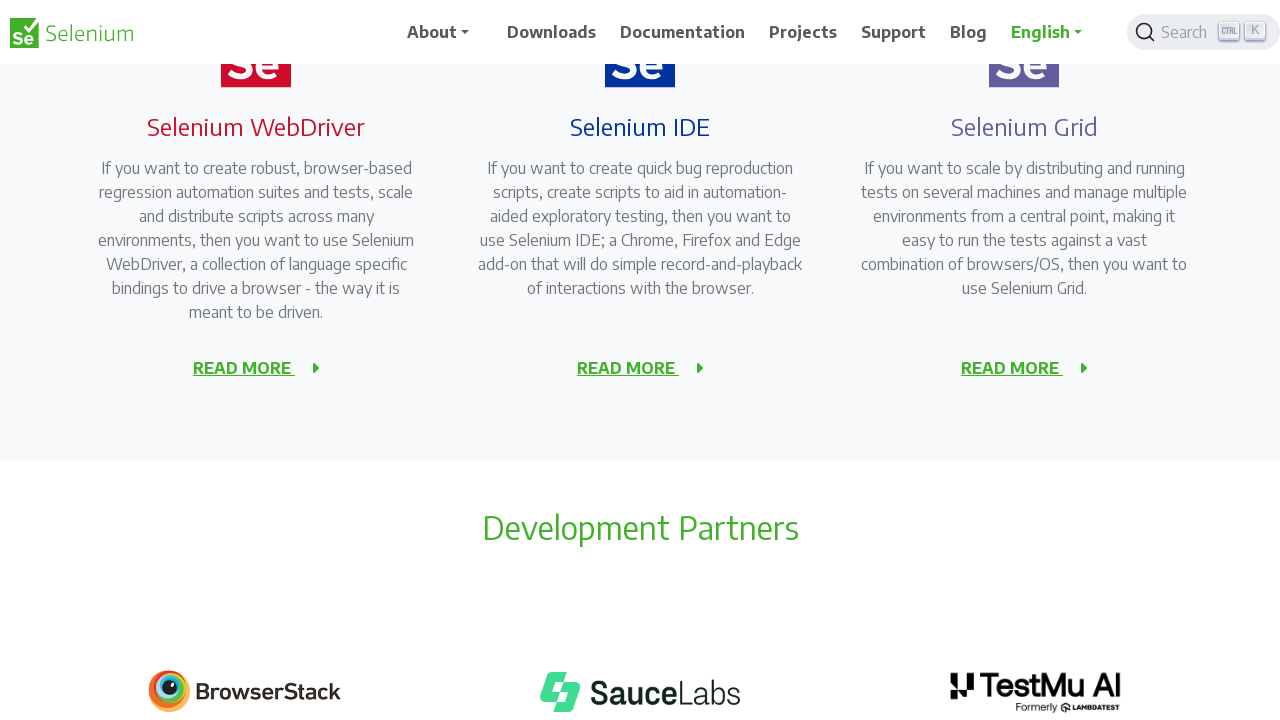